Tests clicking the "Get Started" link and verifying navigation to the installation page

Starting URL: https://playwright.dev

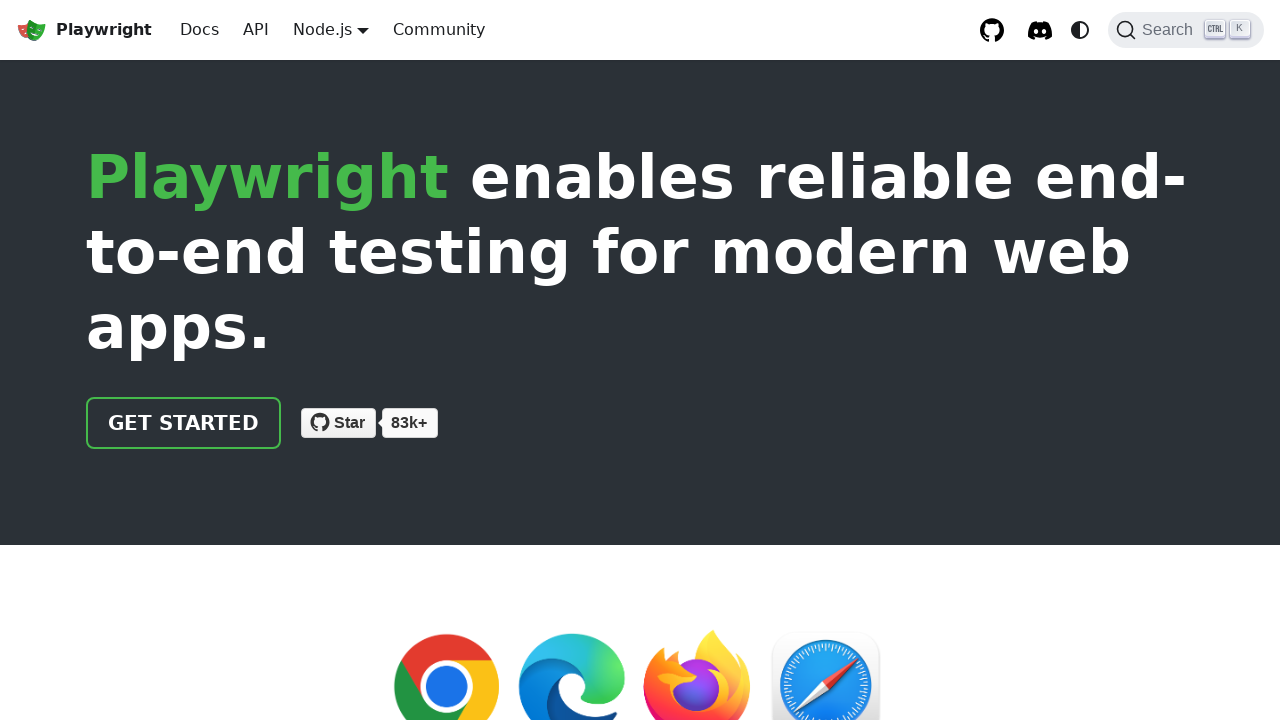

Located 'Get started' link
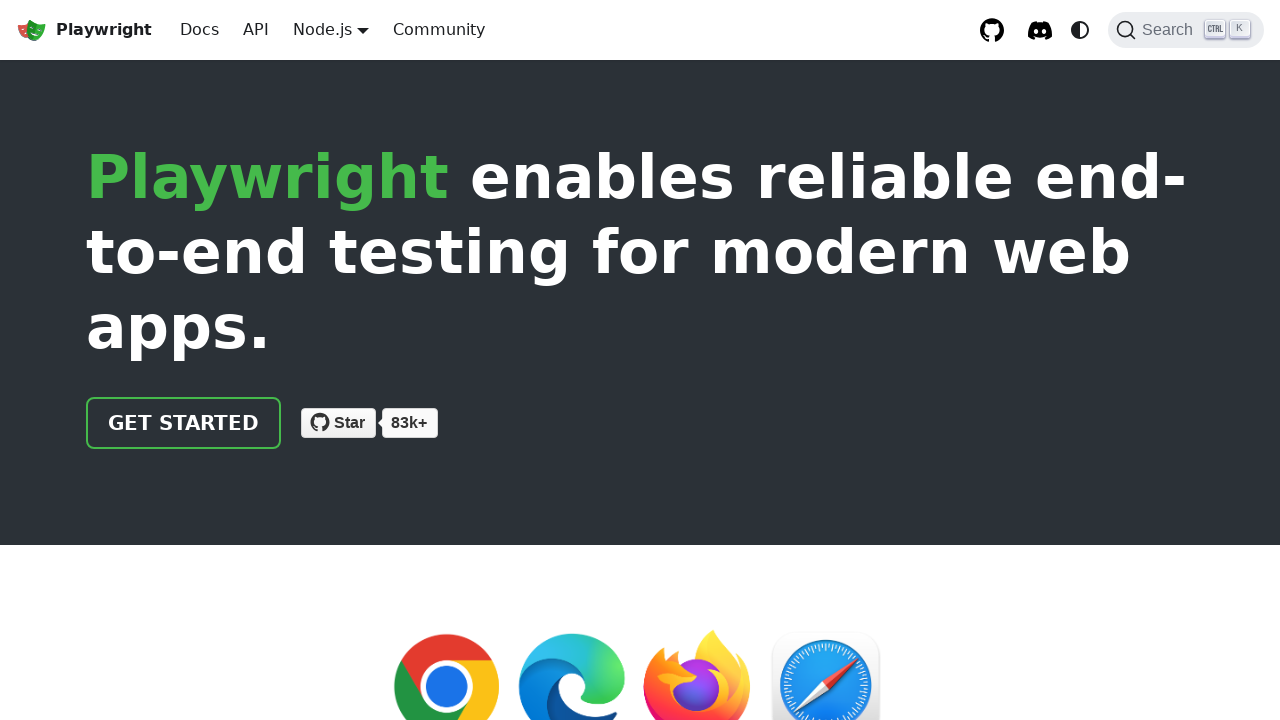

'Get started' link is visible
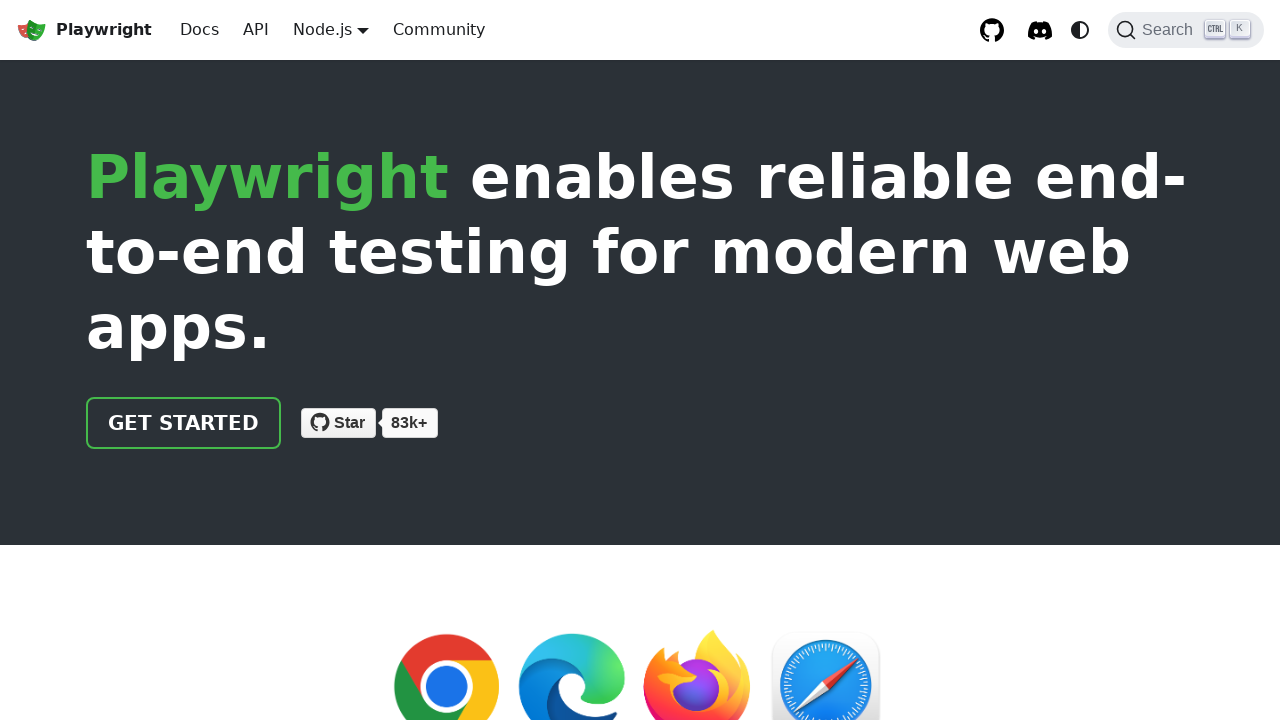

Clicked 'Get started' link to navigate to installation page at (184, 423) on internal:role=link[name="Get started"i]
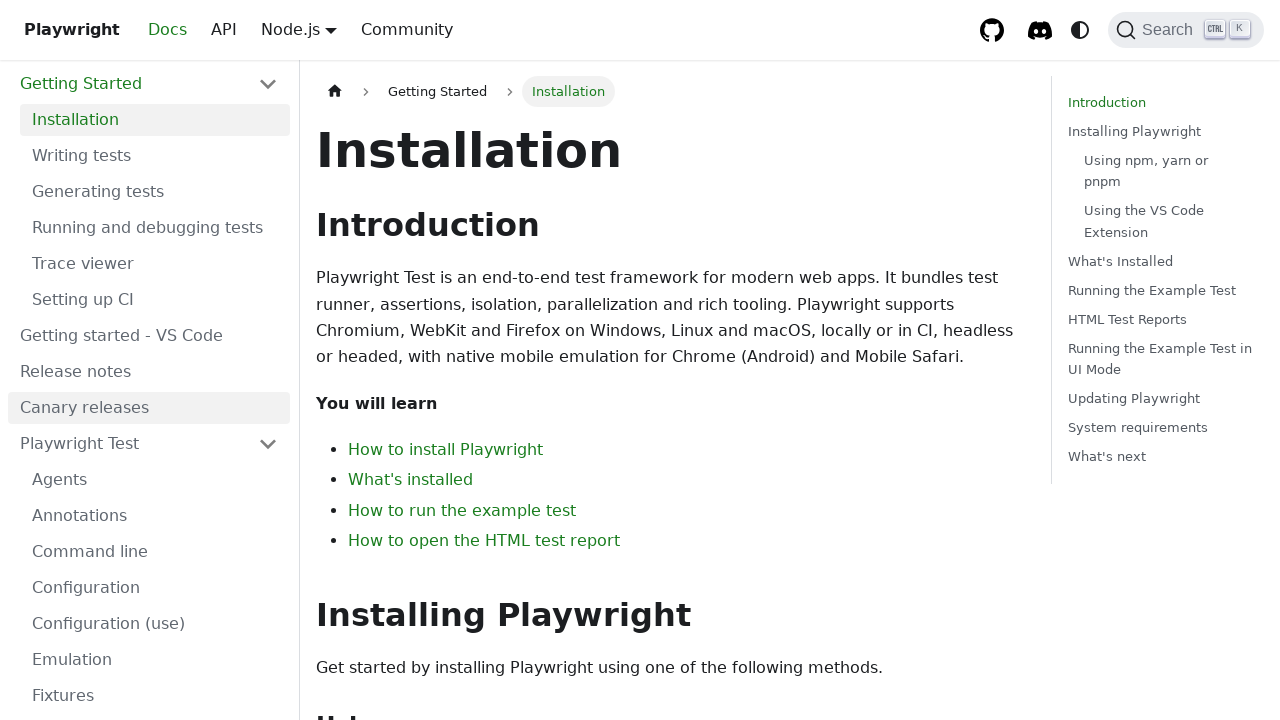

Page loaded and network activity idle
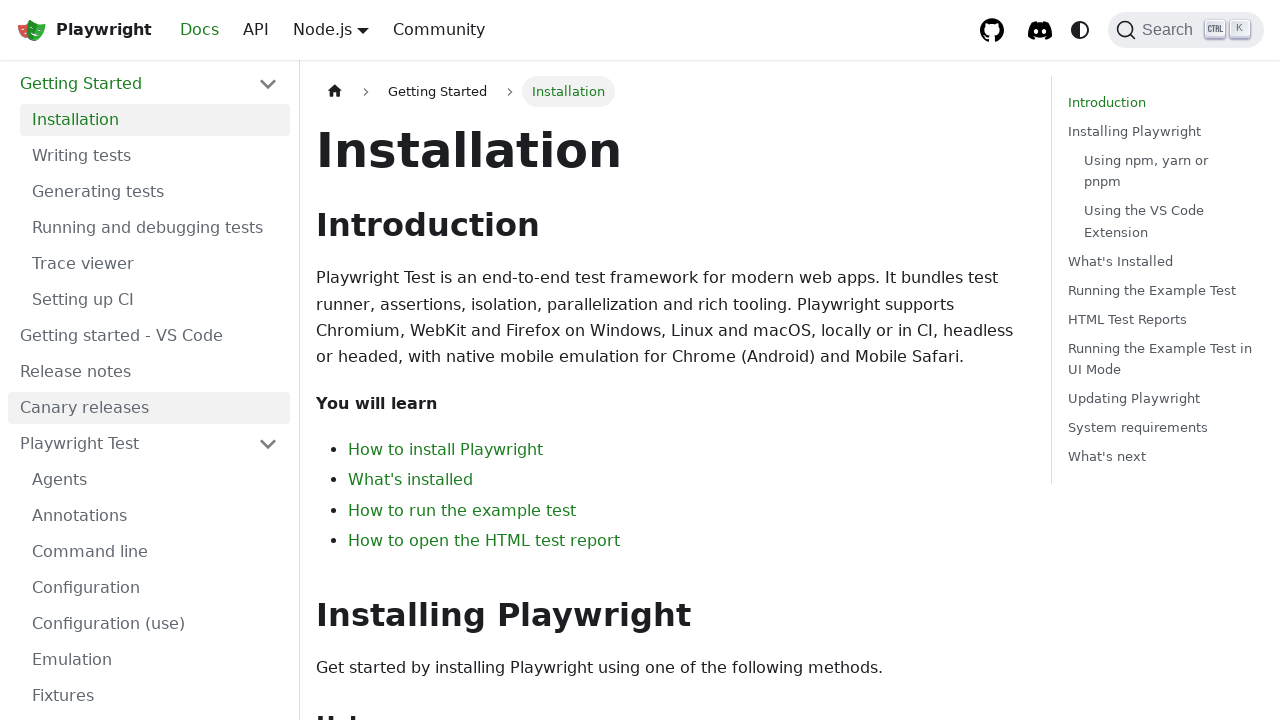

Installation heading is visible, navigation to installation page verified
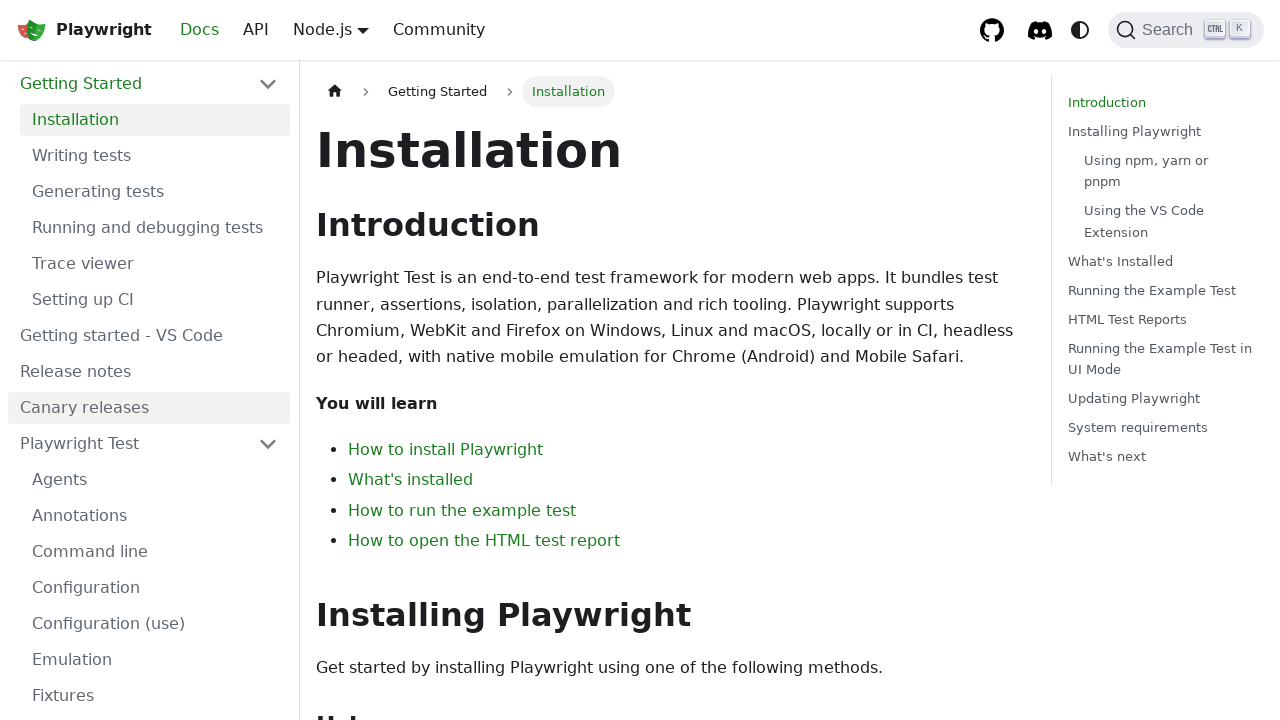

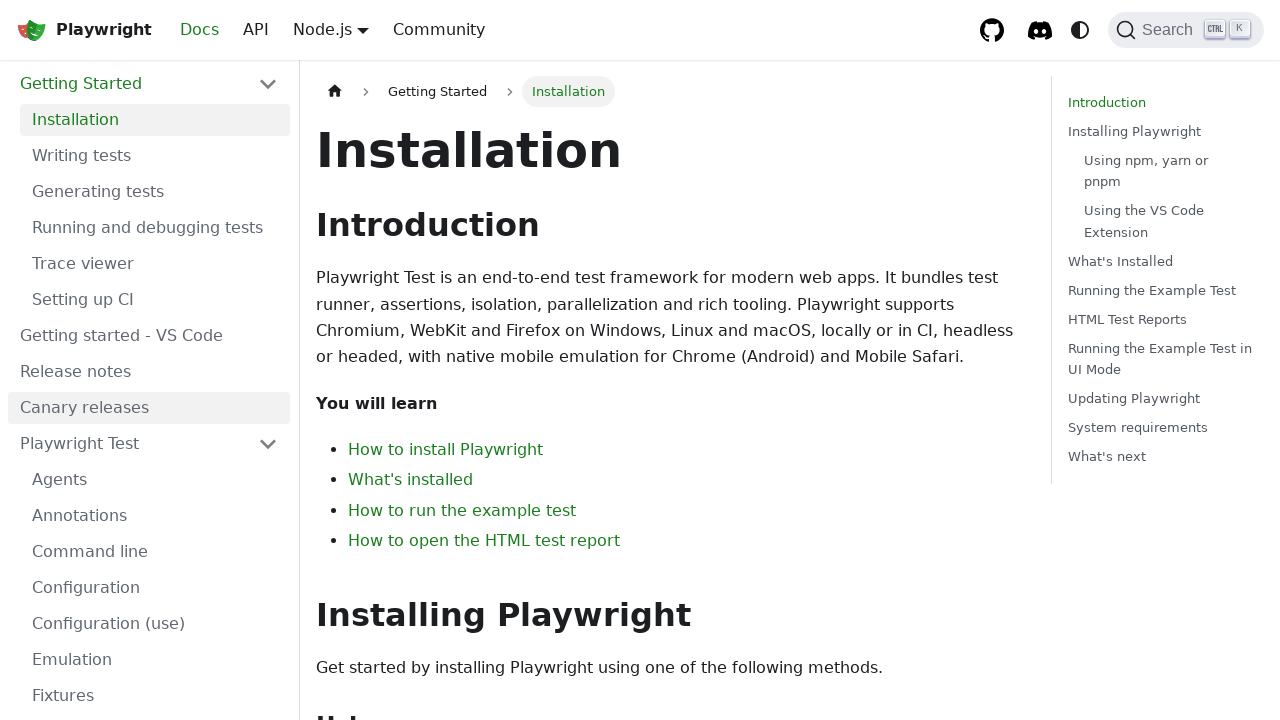